Tests browser navigation capabilities by navigating between pages, going back and forward in history, and refreshing the page

Starting URL: https://testautomationpractice.blogspot.com/

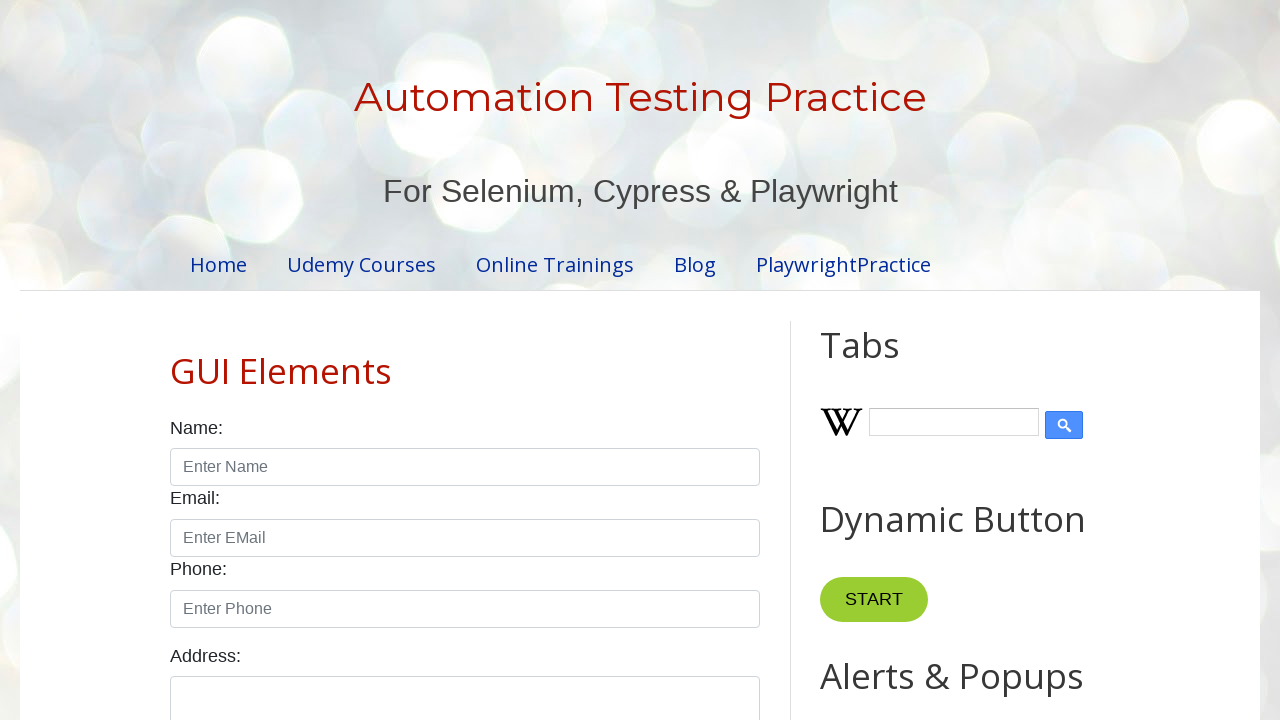

Navigated to Blogger about page
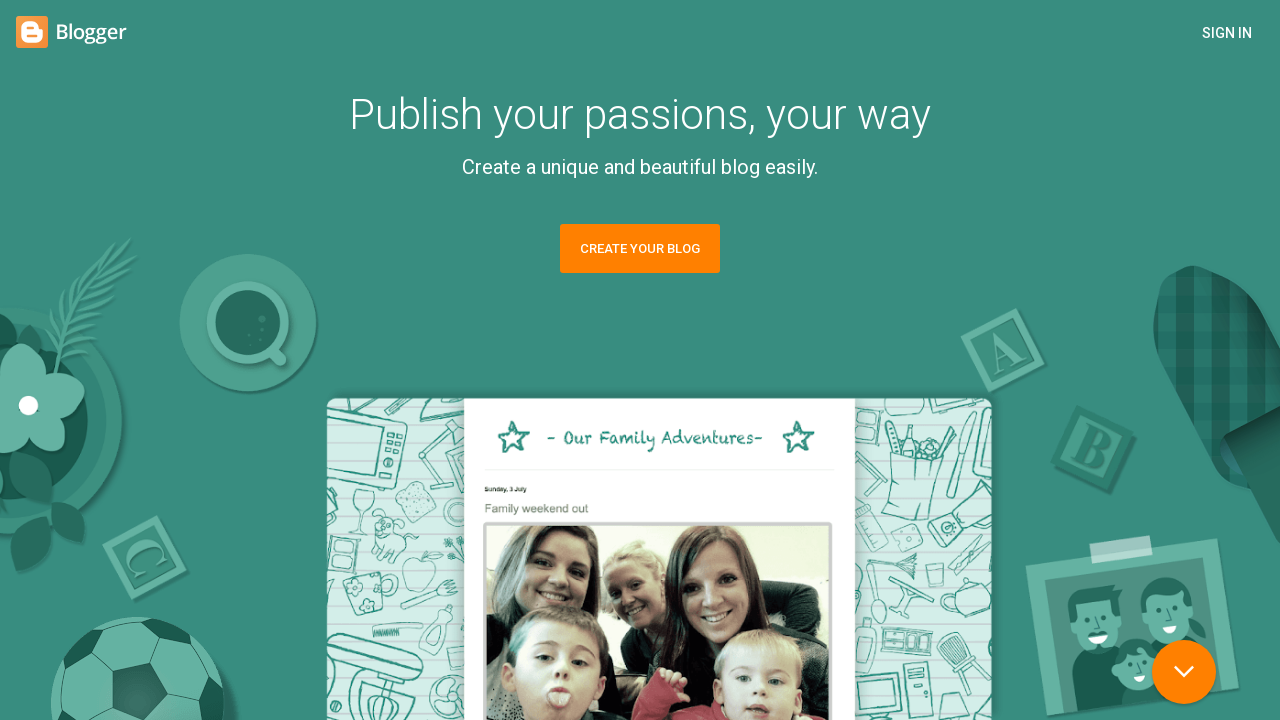

Navigated back to previous page
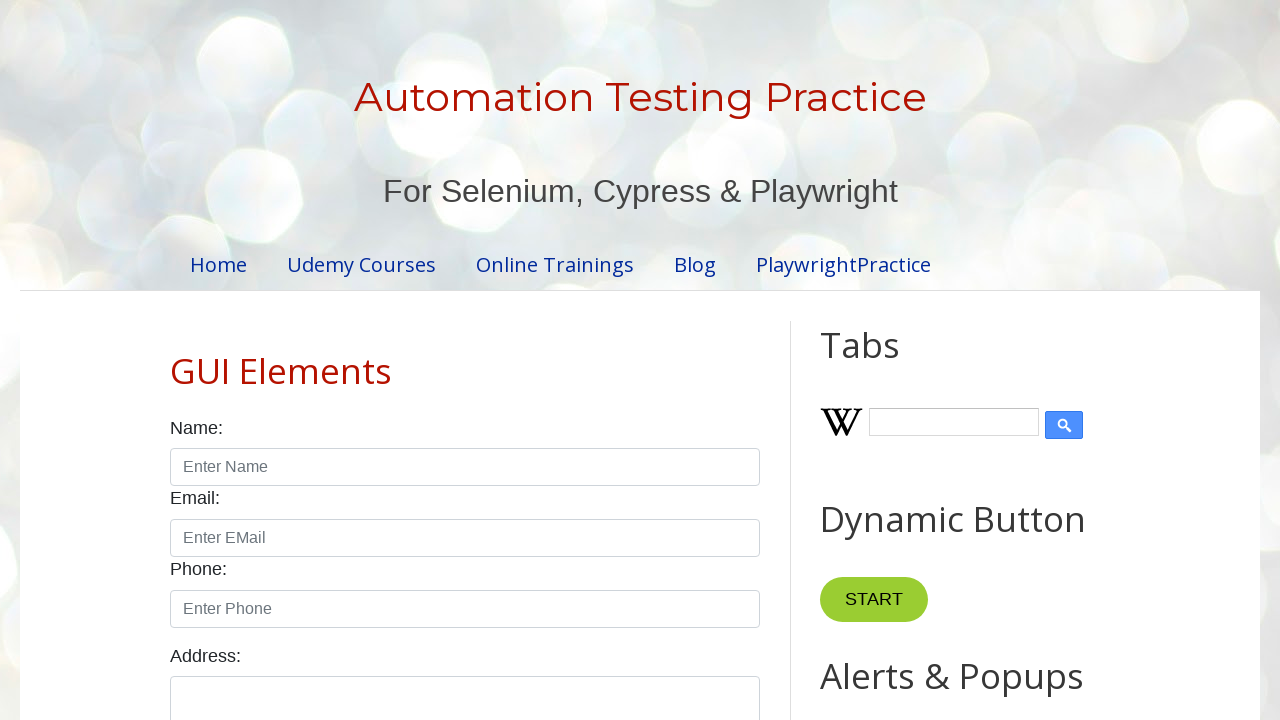

Navigated forward to Blogger about page
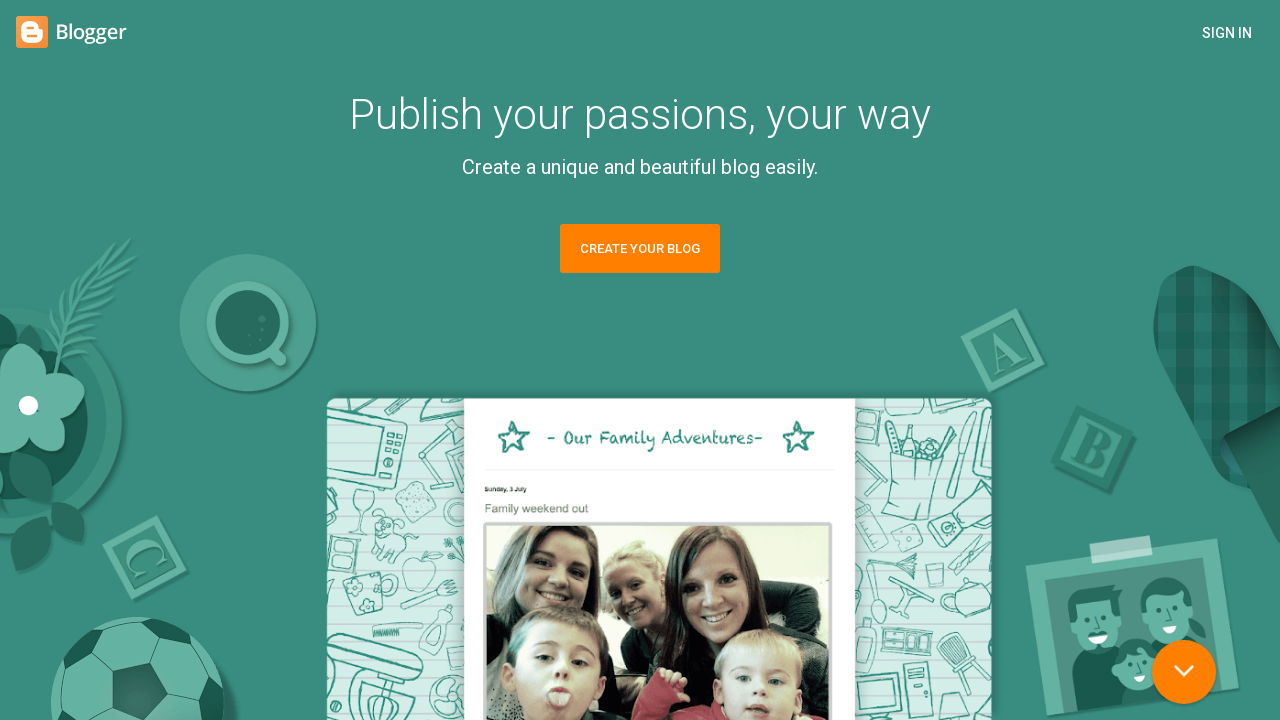

Refreshed current page
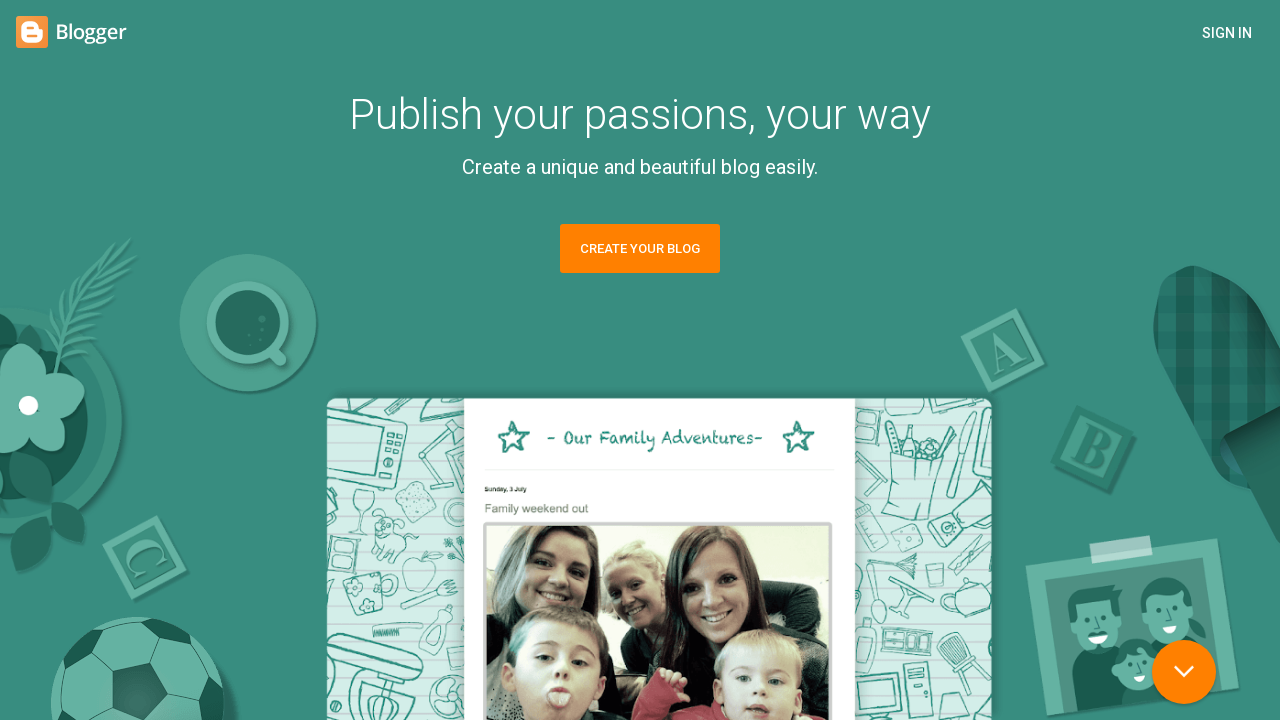

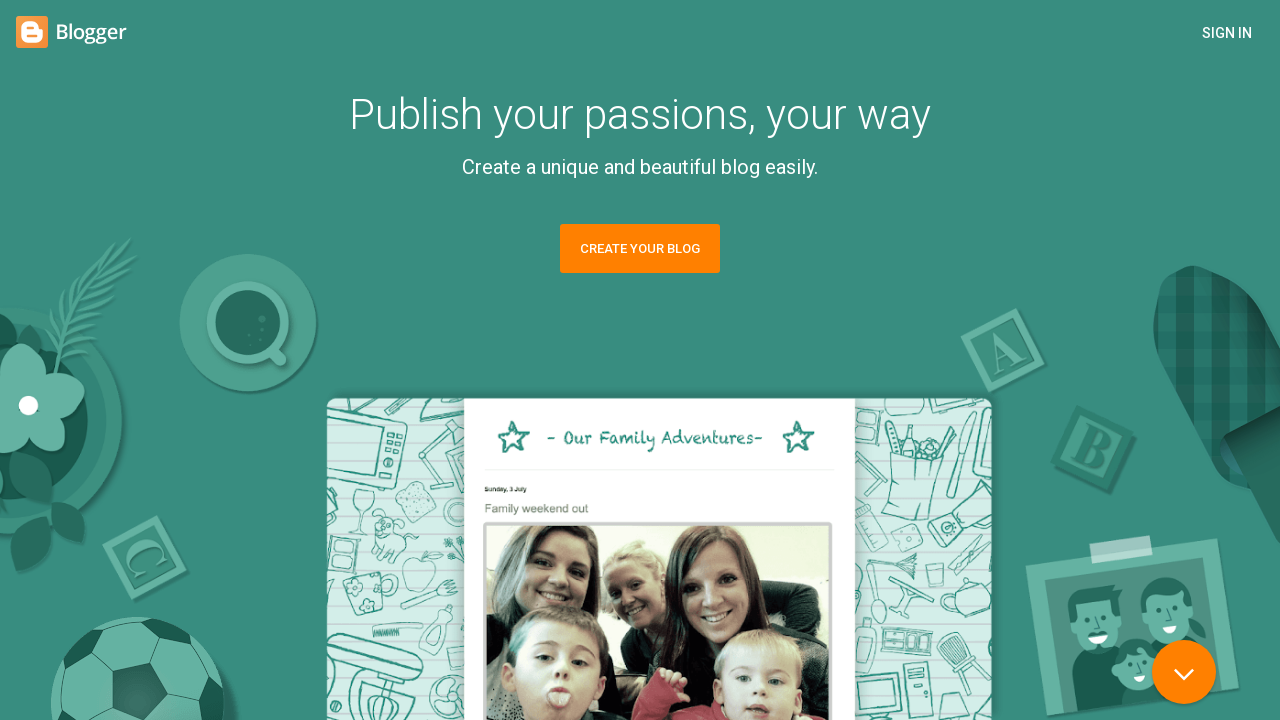